Tests a dynamic pricing page by waiting for the price to reach $100, booking it, and then solving a math quiz

Starting URL: https://suninjuly.github.io/explicit_wait2.html

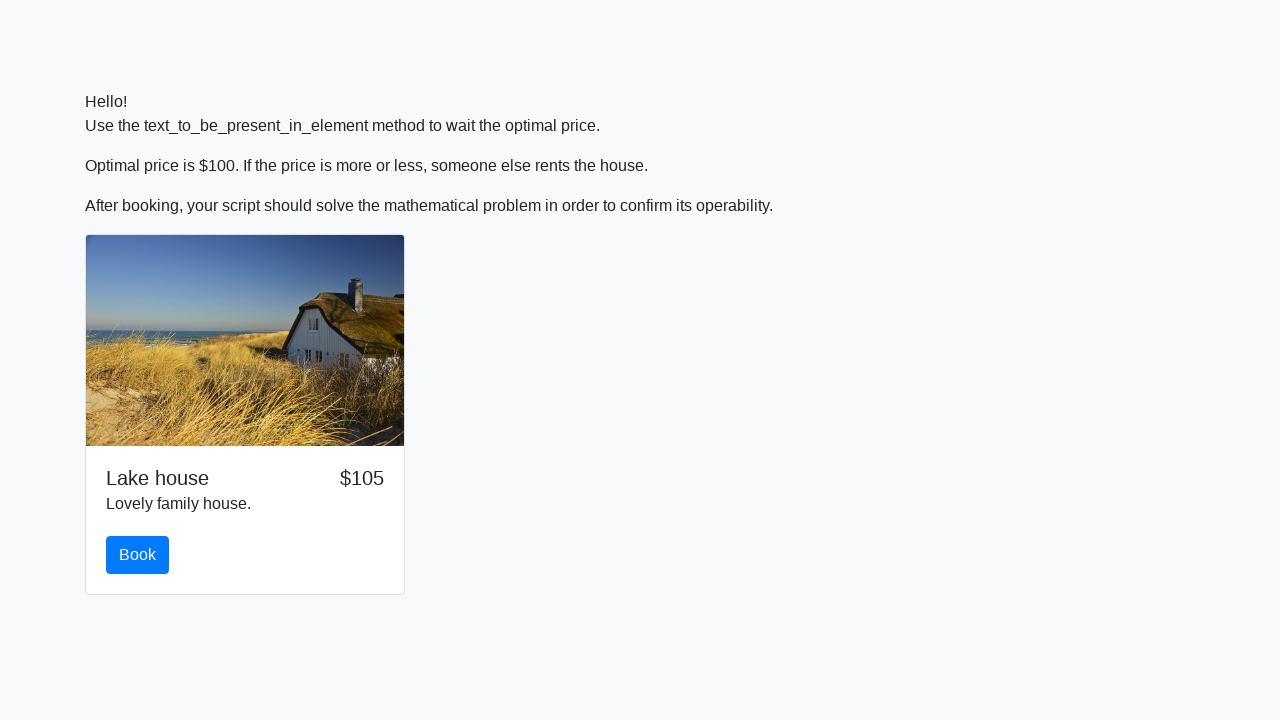

Waited for price to reach $100
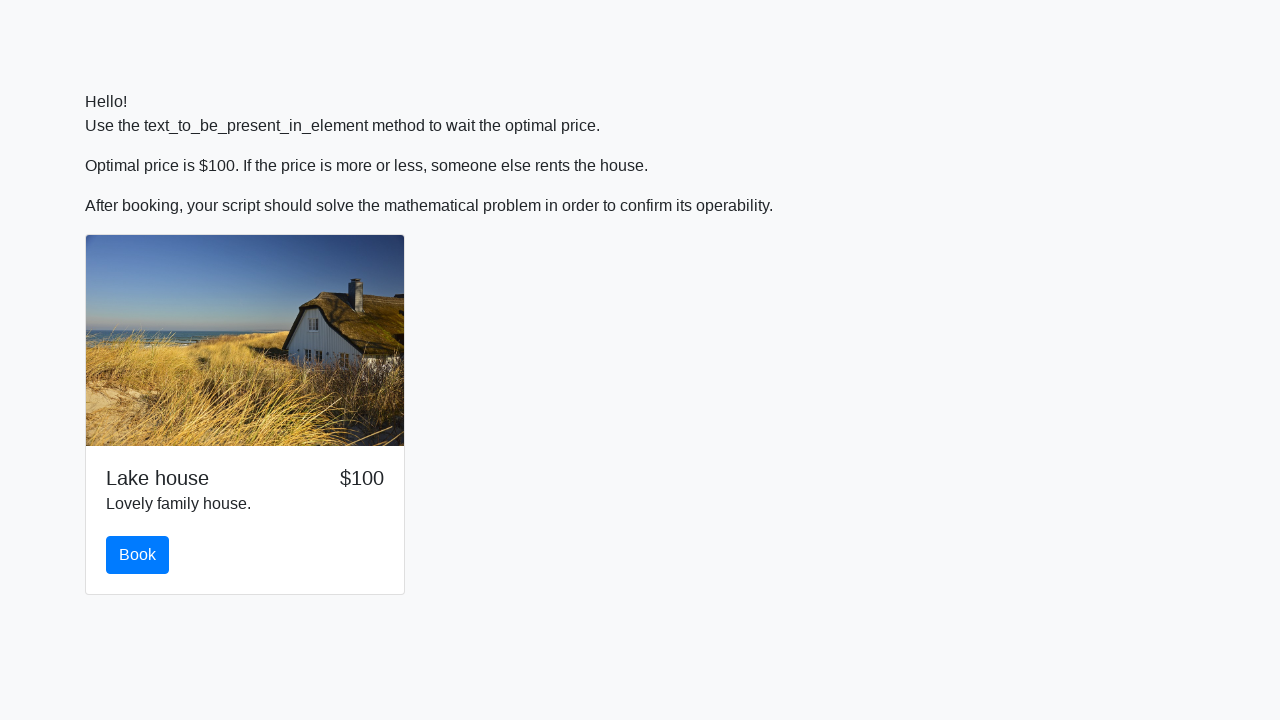

Clicked the book button at (138, 555) on #book
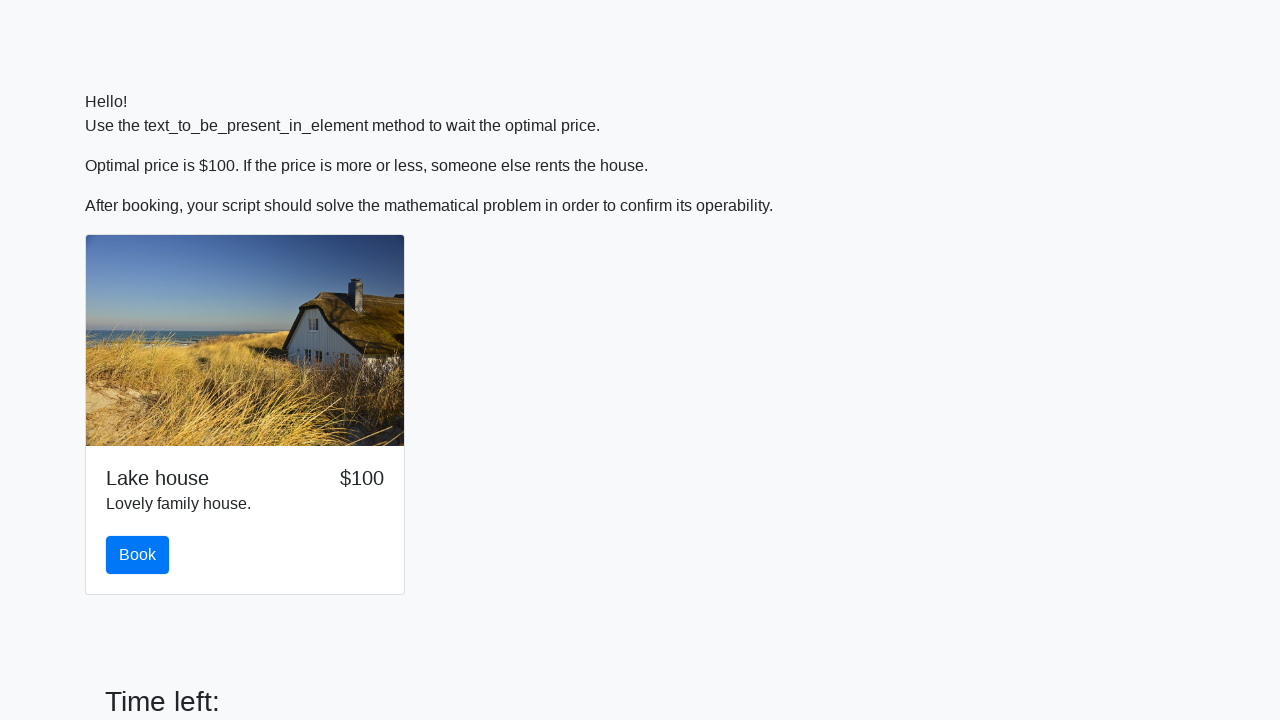

Retrieved random value from input field: 806
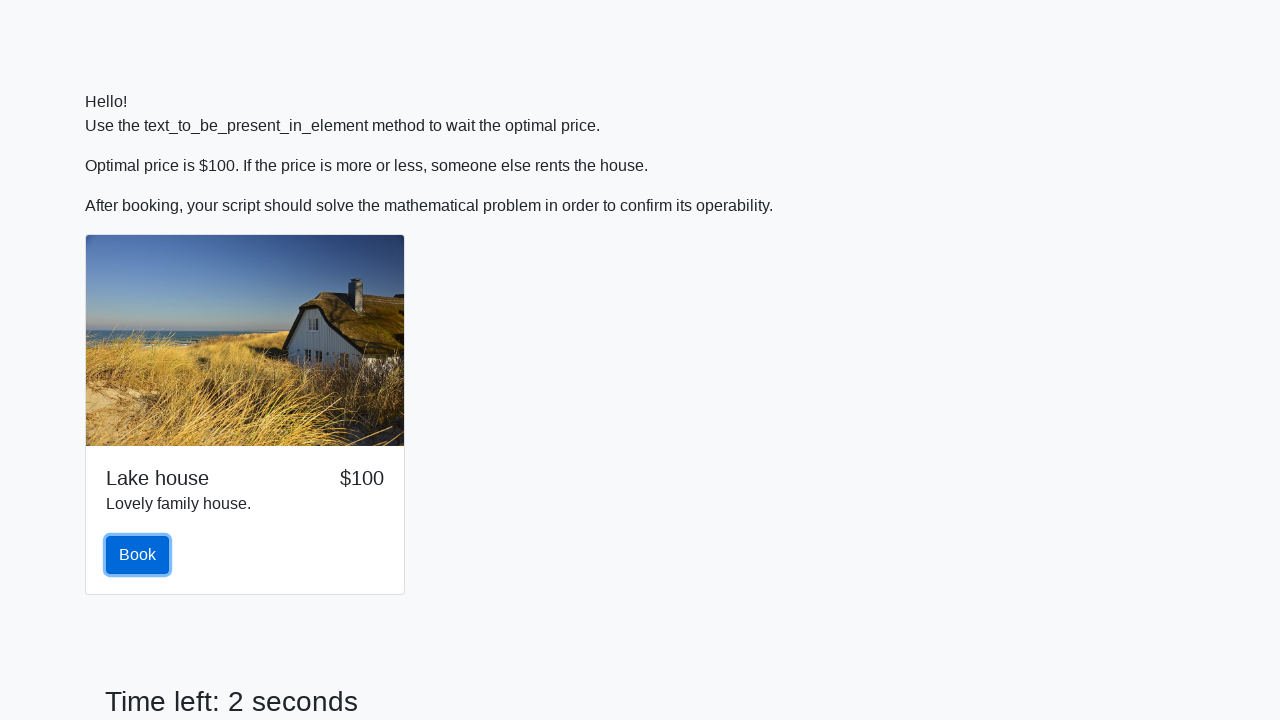

Calculated math answer: 2.4683471608716796
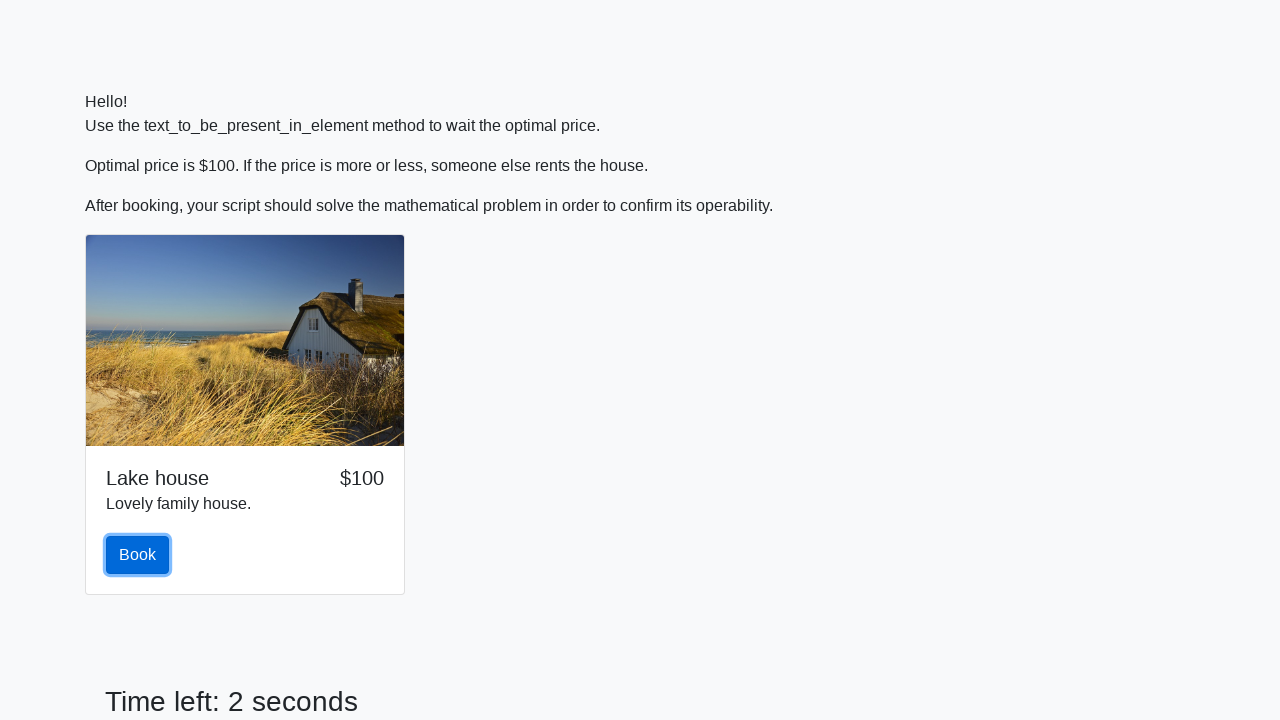

Filled answer field with calculated result on #answer
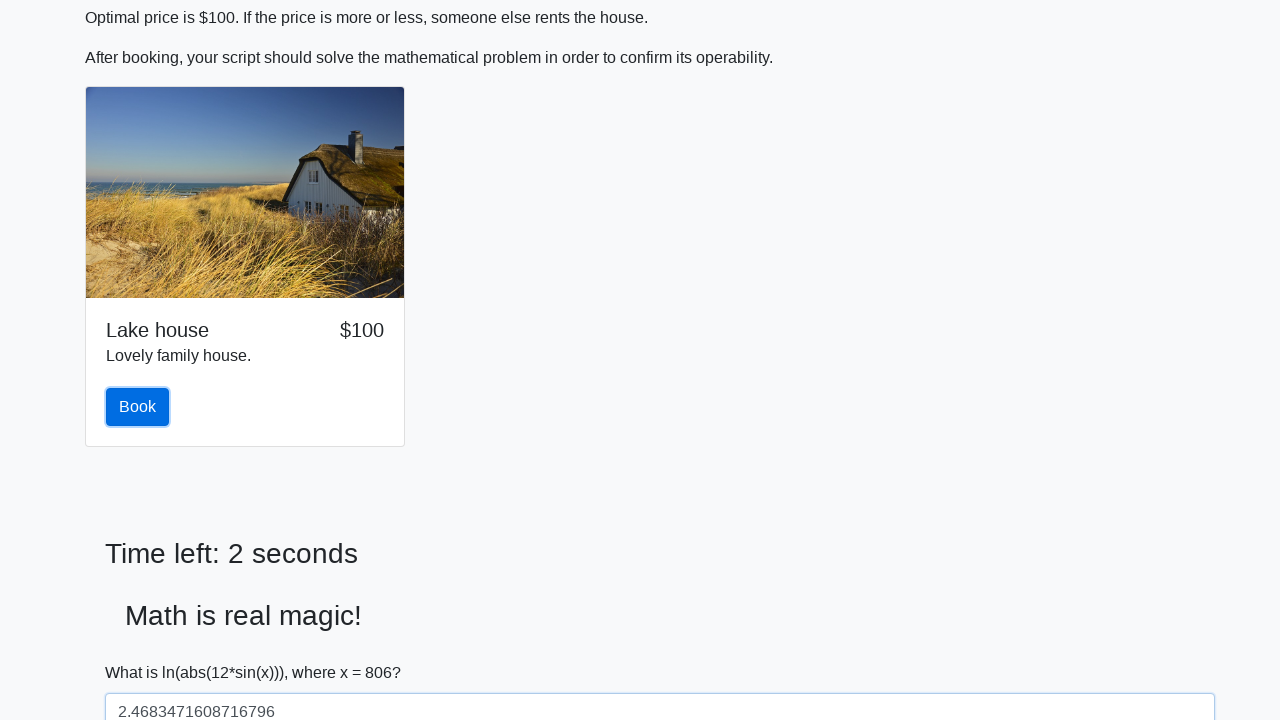

Clicked solve button to submit quiz answer at (143, 651) on #solve
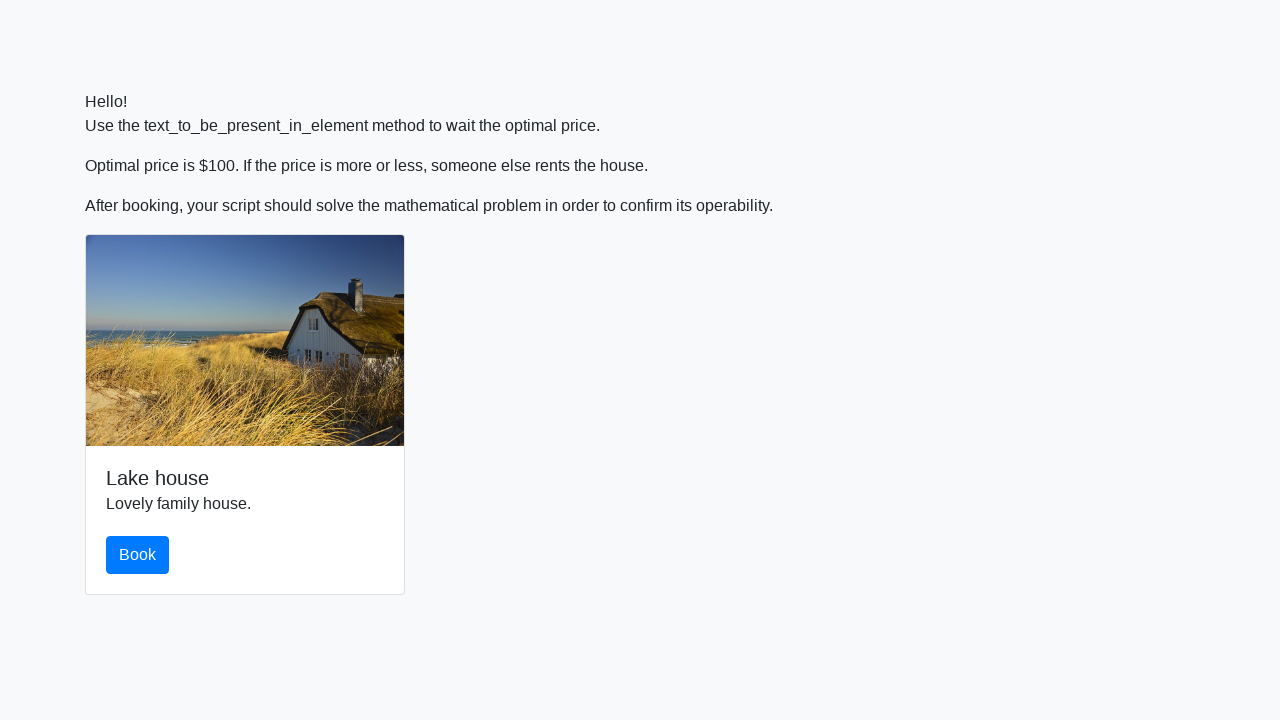

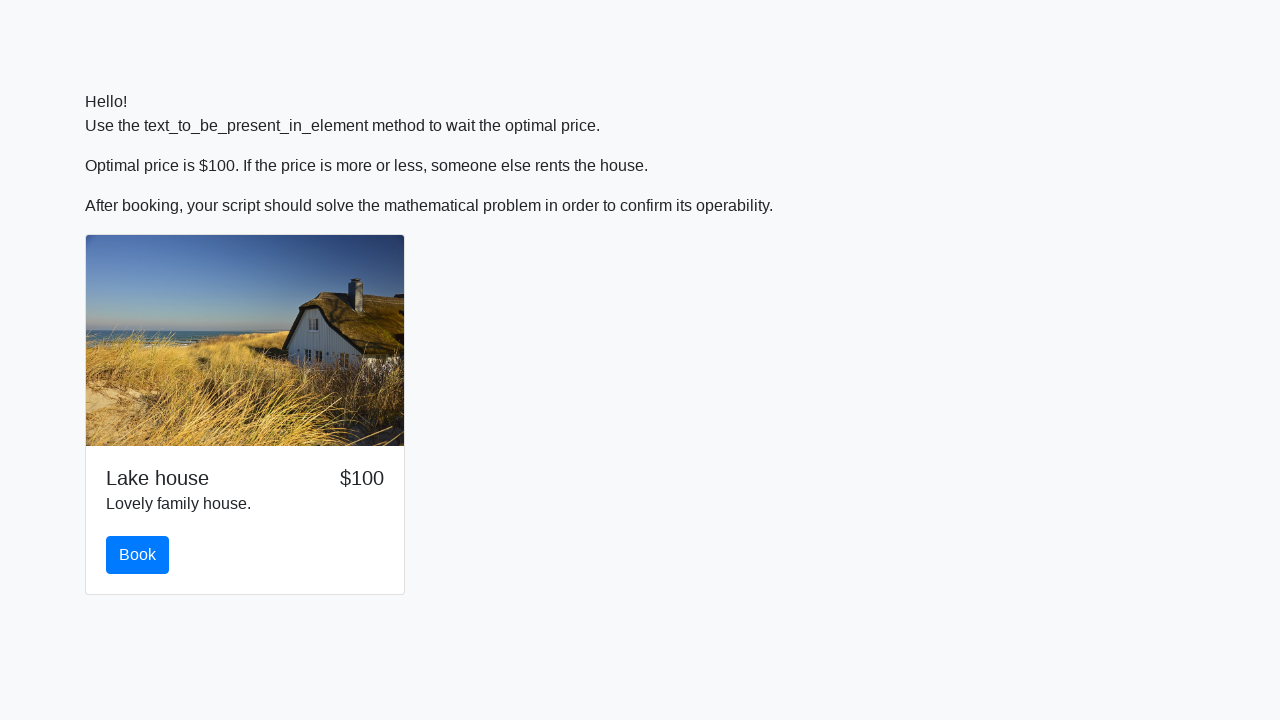